Tests creating a new paste on Pastebin by filling in the paste content, setting expiration, adding a title, and clicking the create button.

Starting URL: https://pastebin.com

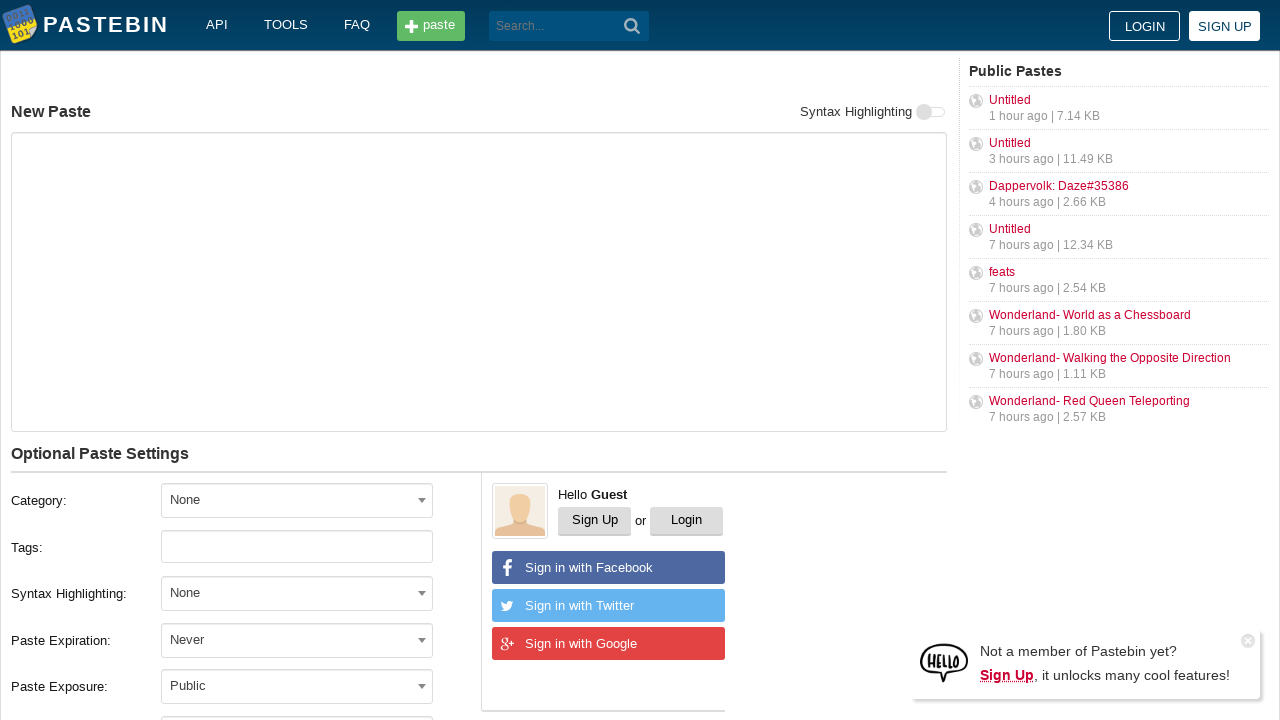

Filled paste content text area with 'Hello from WebDriver' on #postform-text
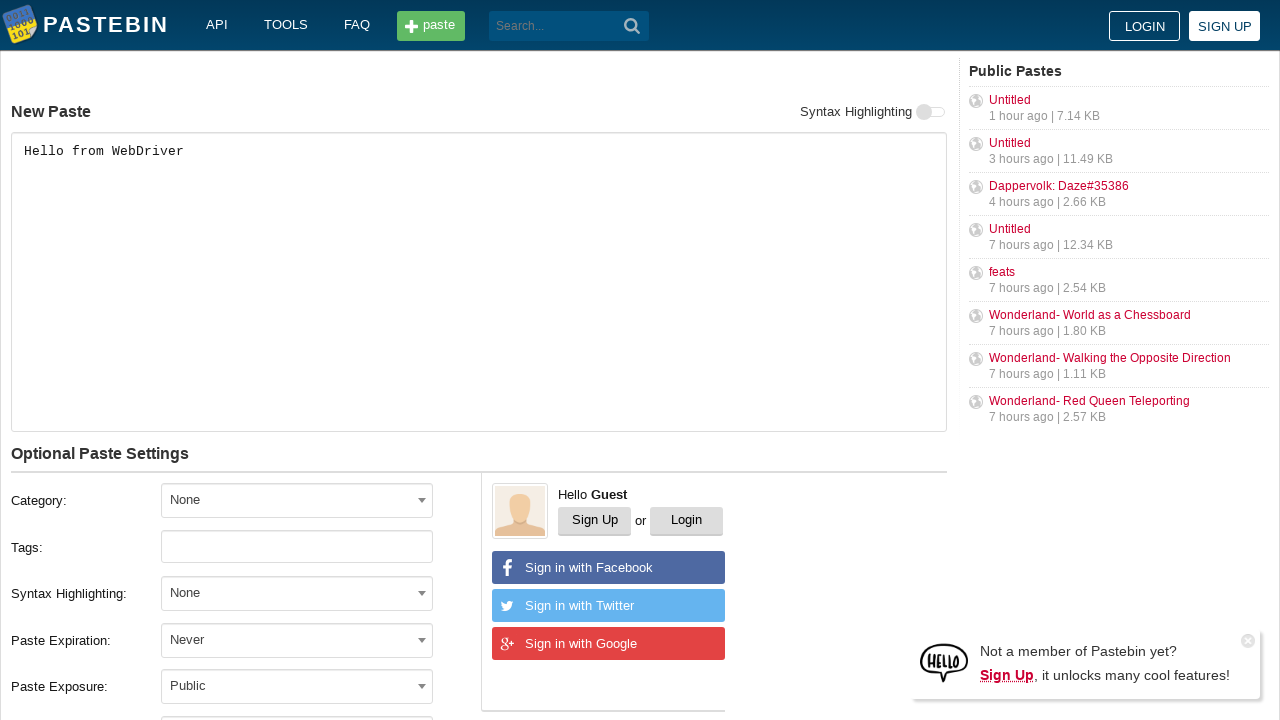

Clicked paste expiration dropdown at (297, 640) on #select2-postform-expiration-container
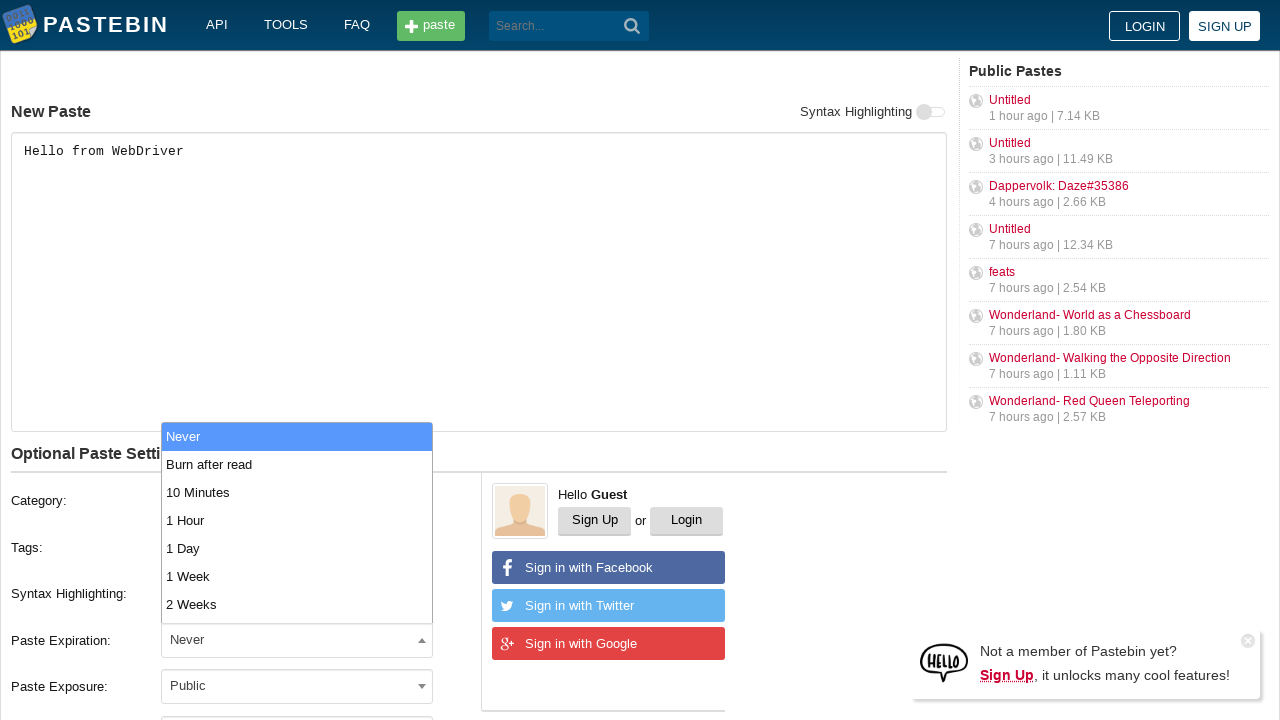

Selected '10 Minutes' expiration option at (297, 492) on xpath=//li[contains(text(), '10 Minutes')]
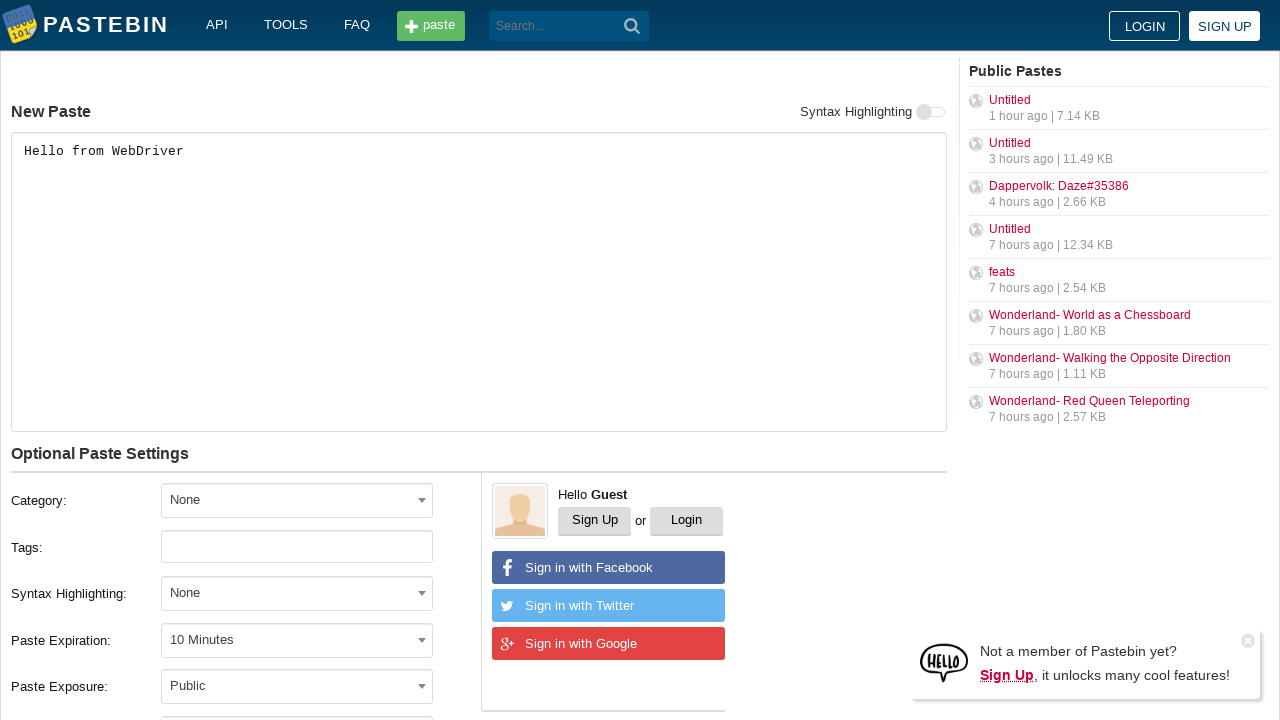

Filled paste title field with 'helloweb' on #postform-name
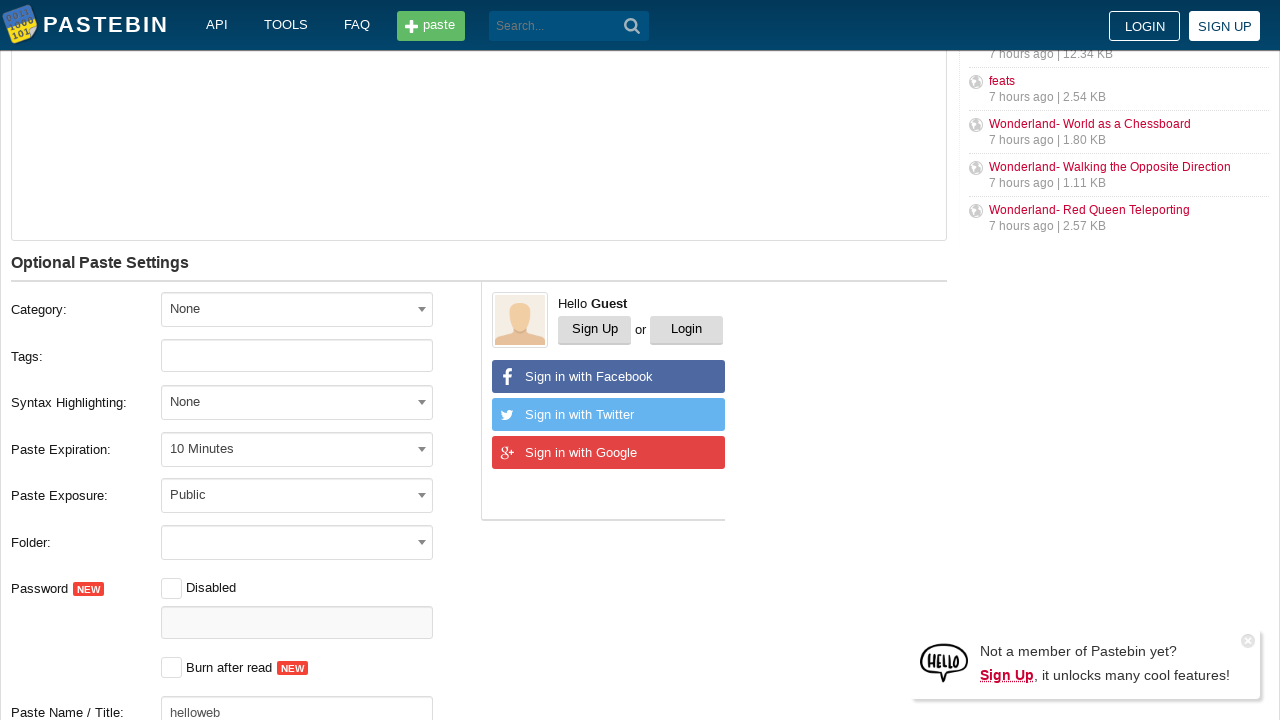

Clicked 'Create New Paste' button at (632, 26) on button[type='submit']
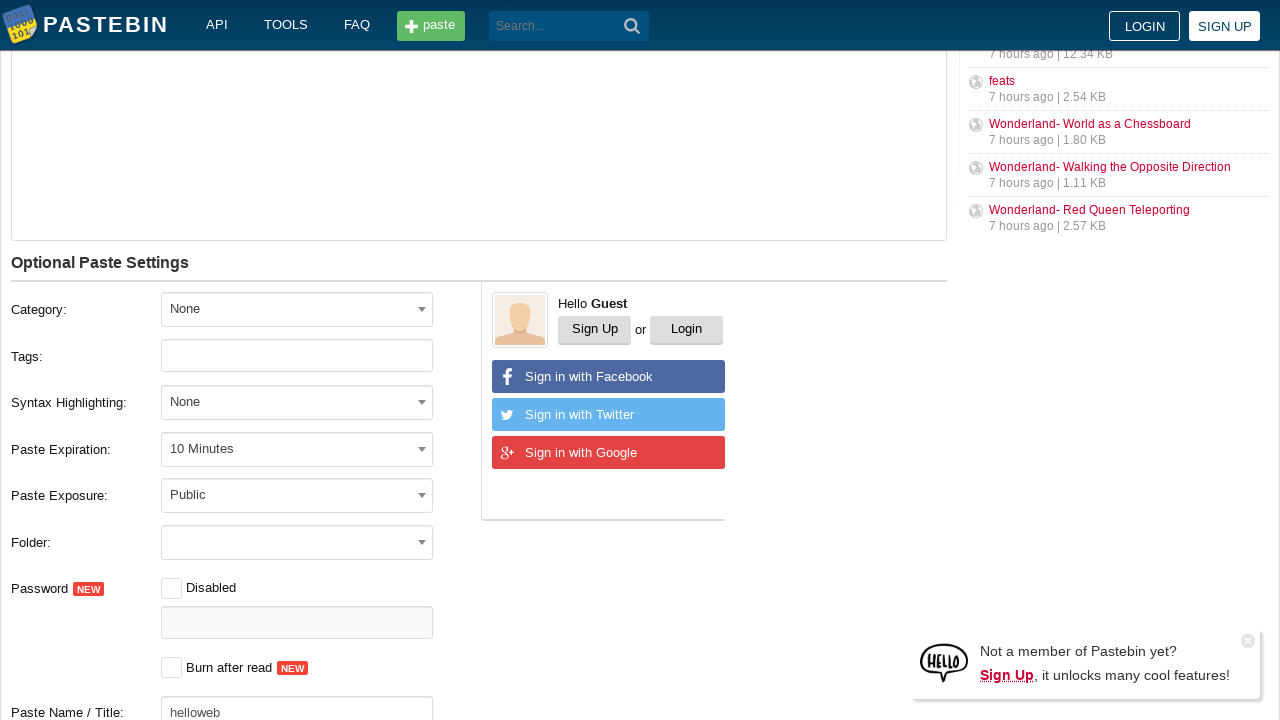

Paste creation completed and page navigated to pastebin.com
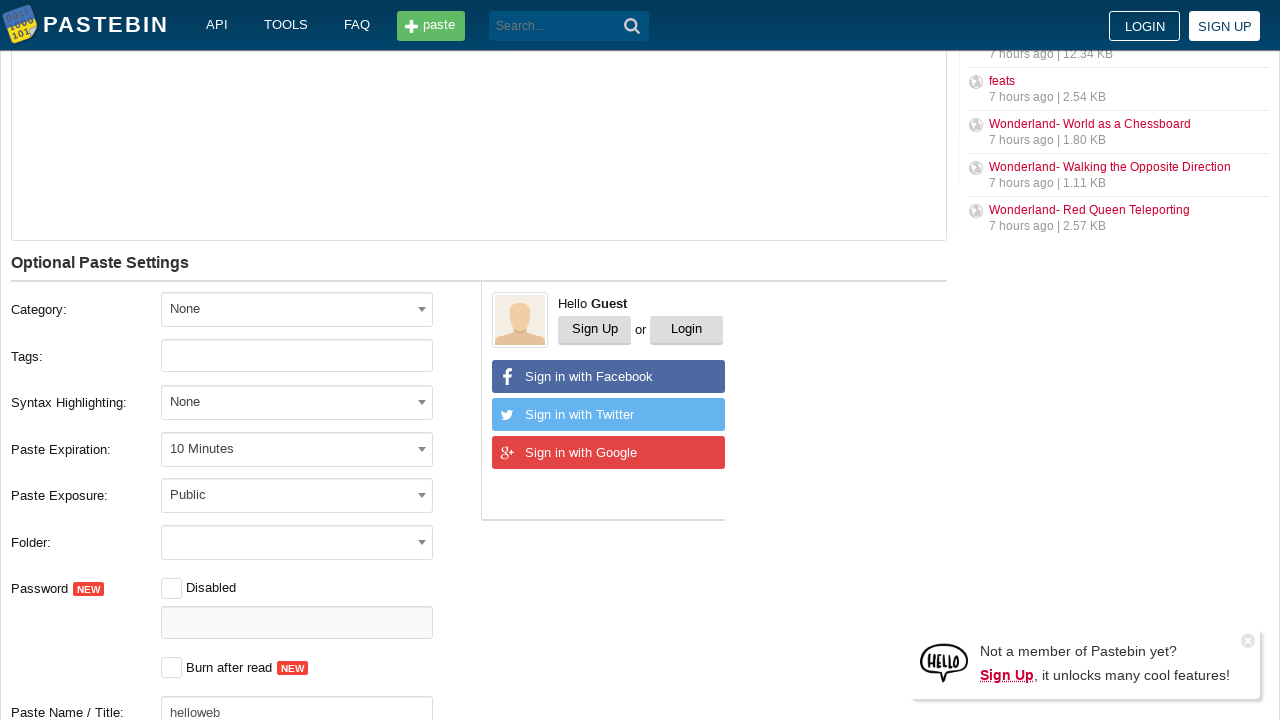

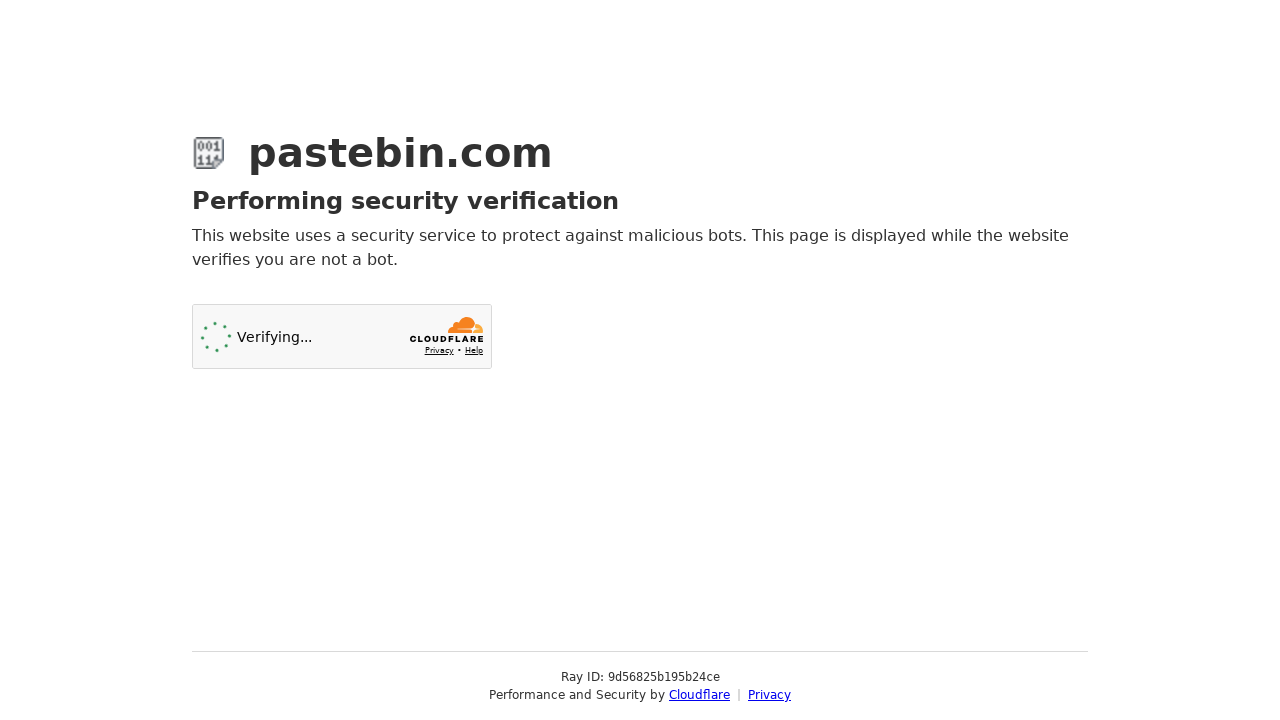